Tests removing leading and trailing whitespace from todo text on save

Starting URL: https://todomvc.com/examples/typescript-angular/#/

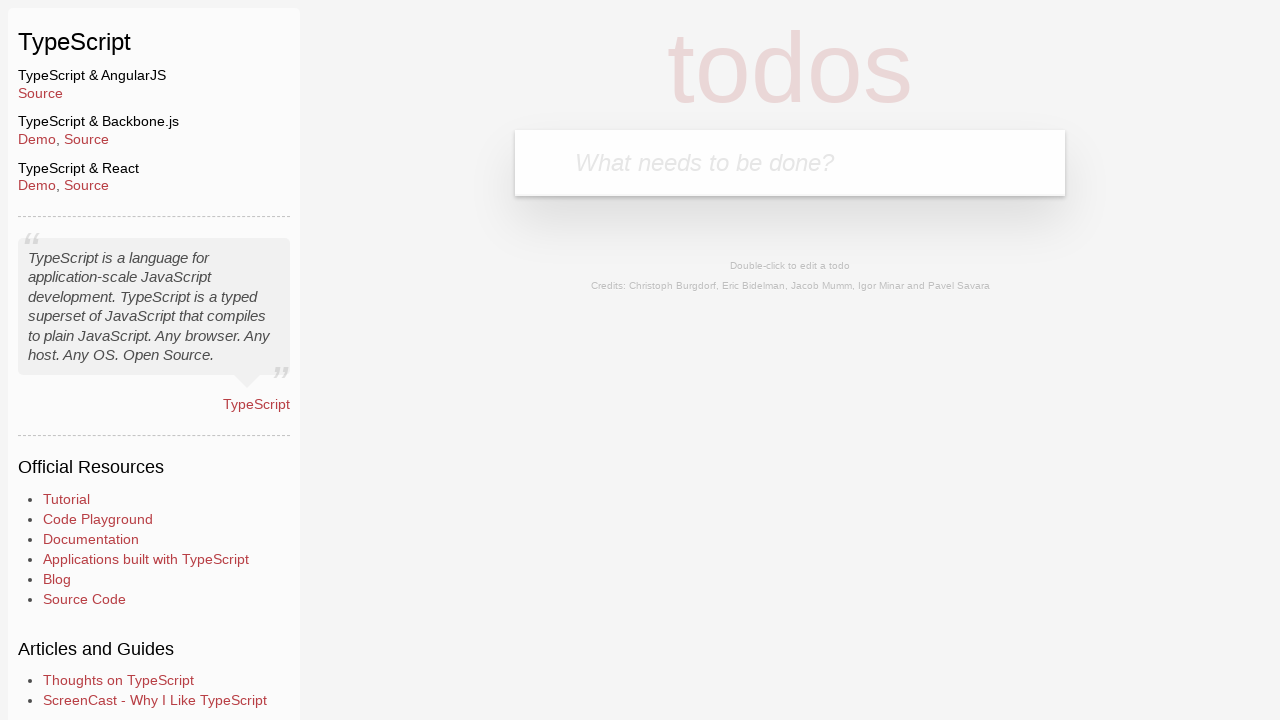

Filled new todo input with 'Lorem' on .new-todo
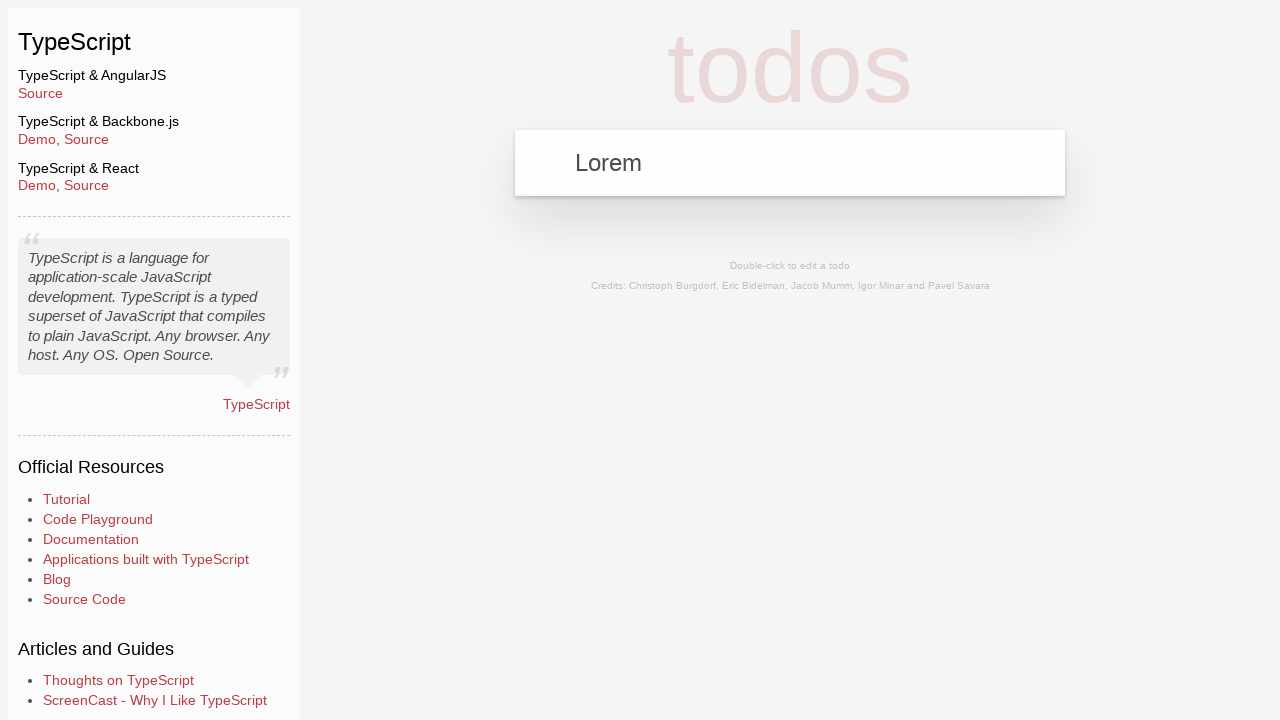

Pressed Enter to create new todo on .new-todo
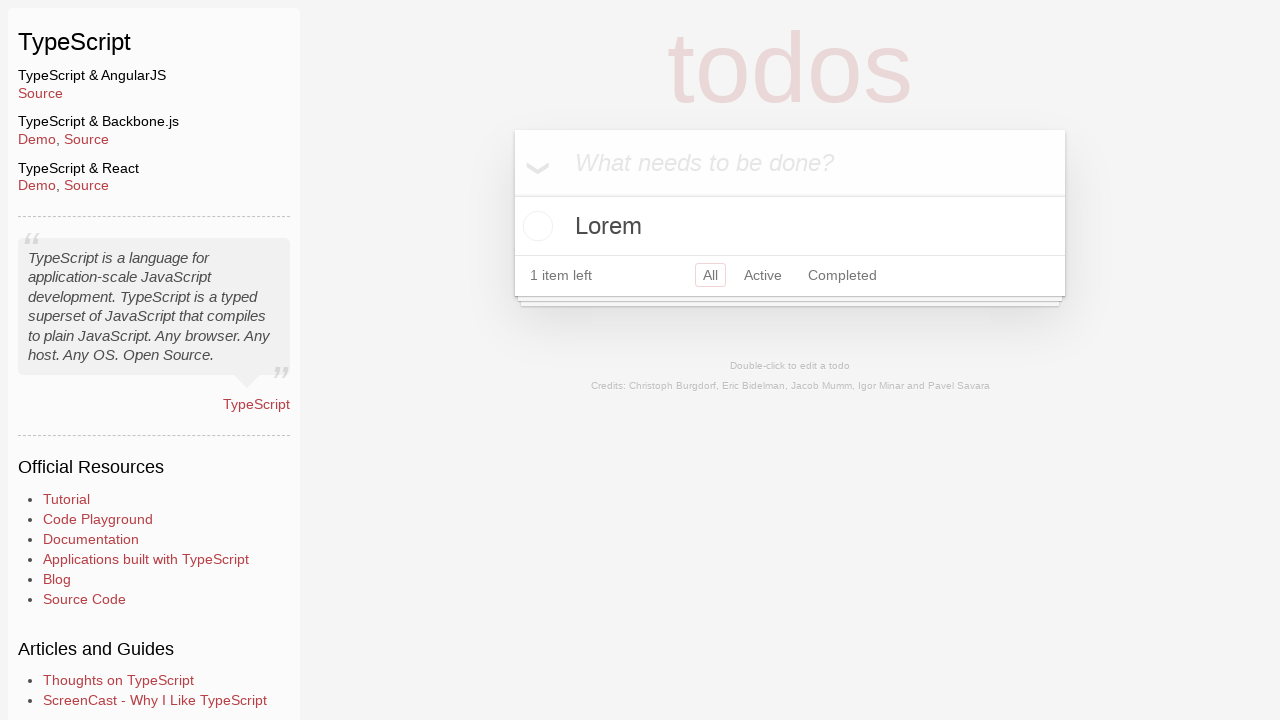

Double-clicked todo to enter edit mode at (790, 226) on text=Lorem
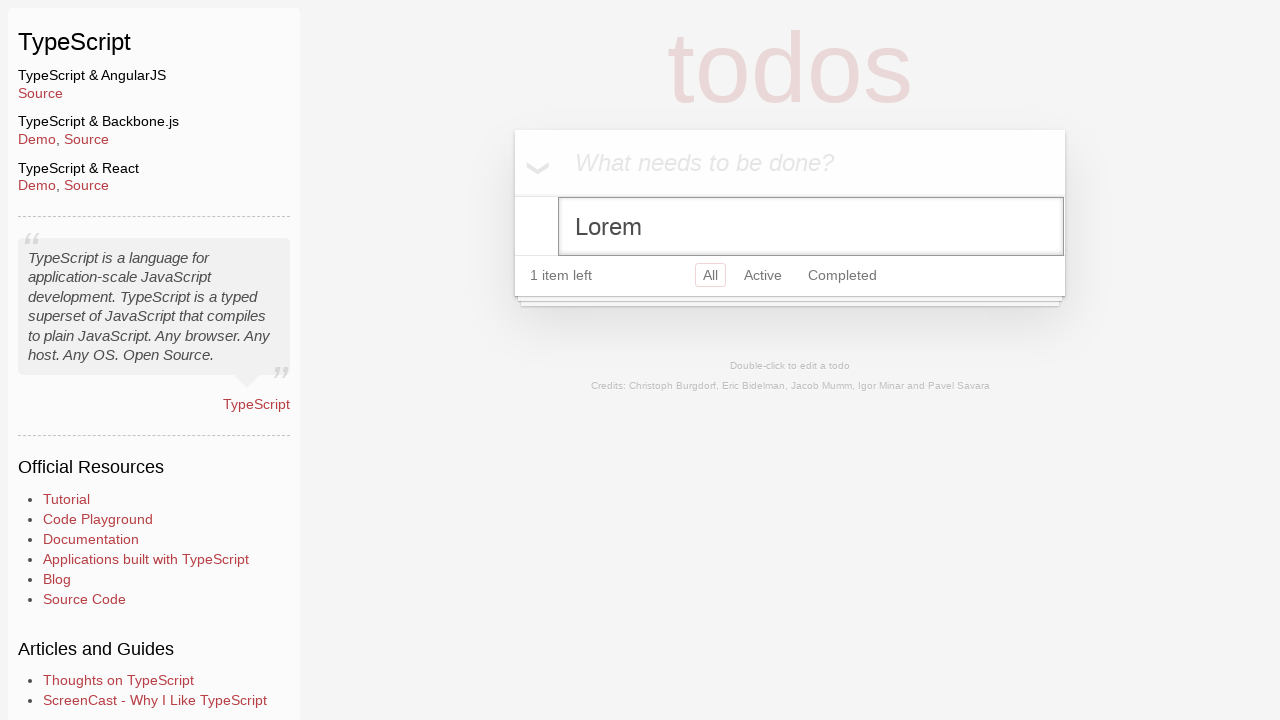

Filled edit field with text containing leading and trailing tabs and spaces on .edit
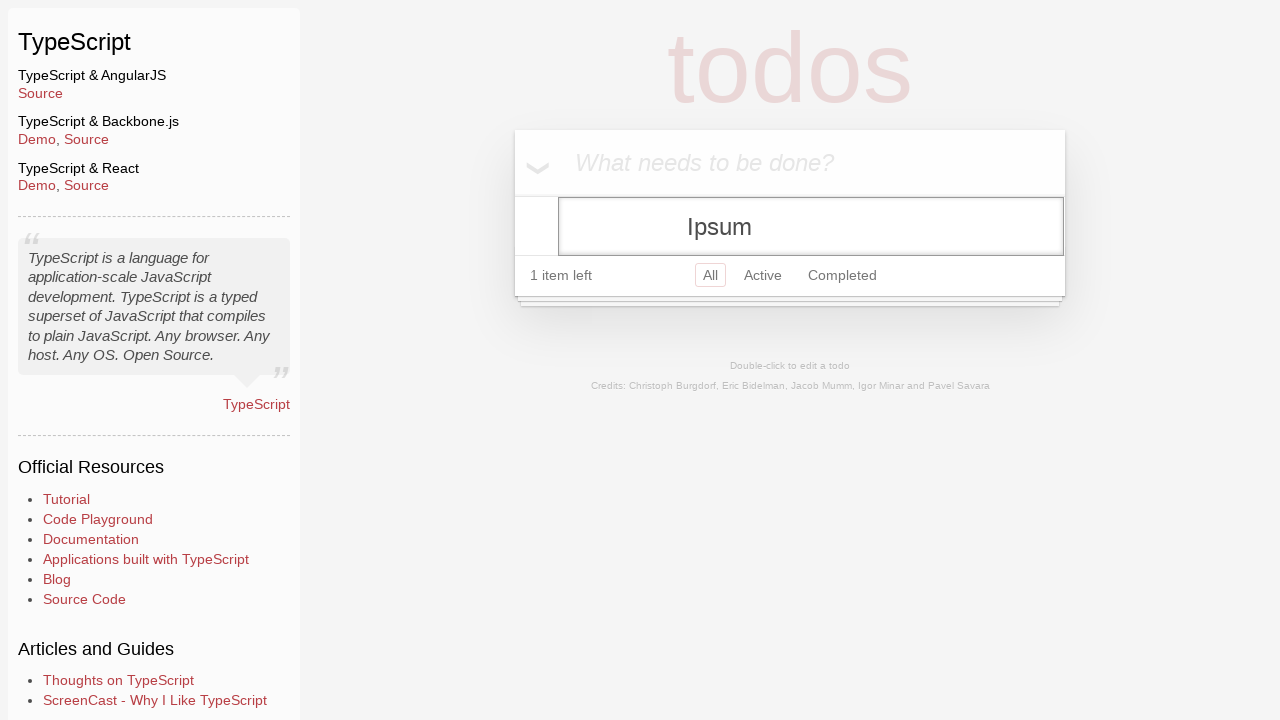

Blurred edit field to save changes
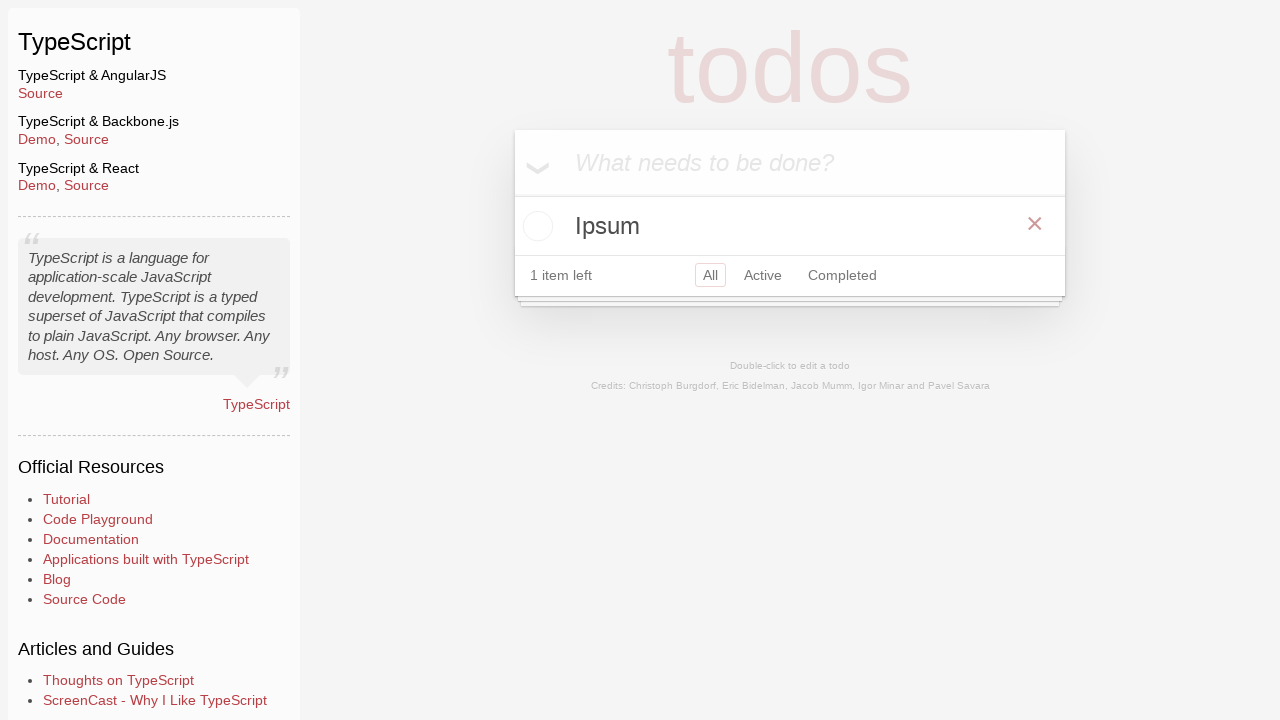

Verified todo text was trimmed to 'Ipsum'
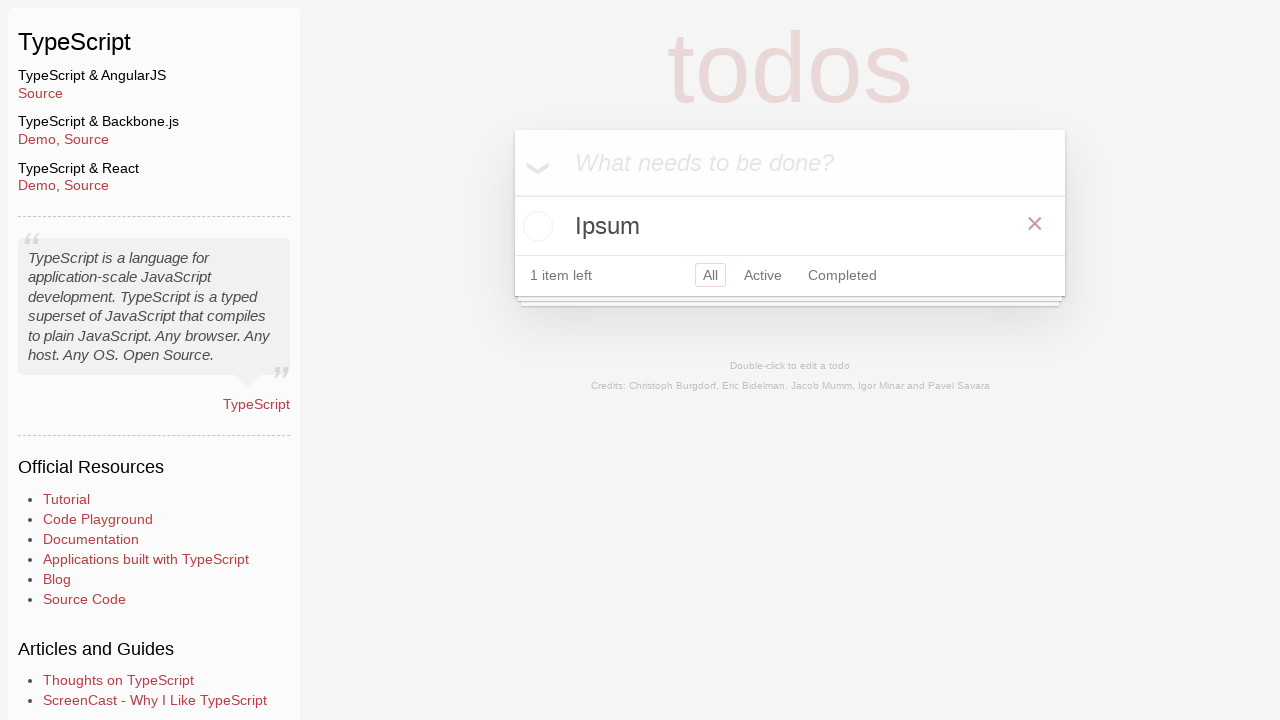

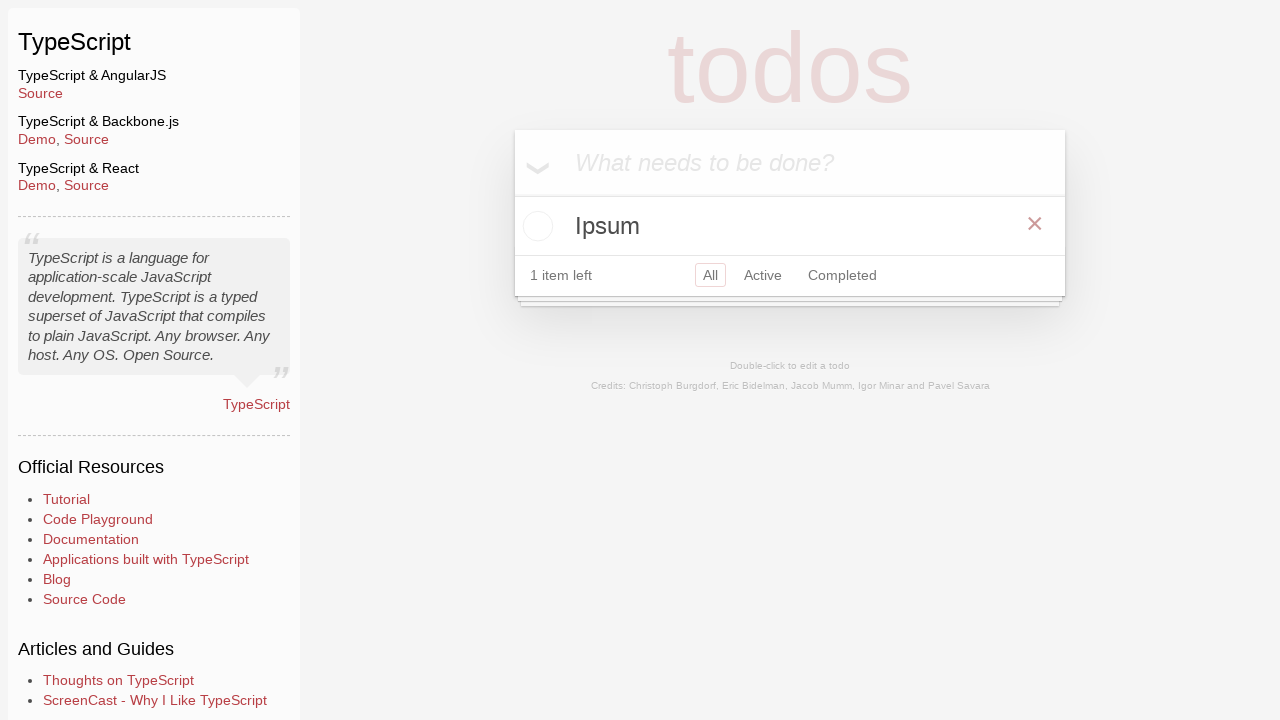